Fills out a form with name, email, and password fields, then submits it by clicking the login button

Starting URL: https://demoapps.qspiders.com/ui?scenario=1

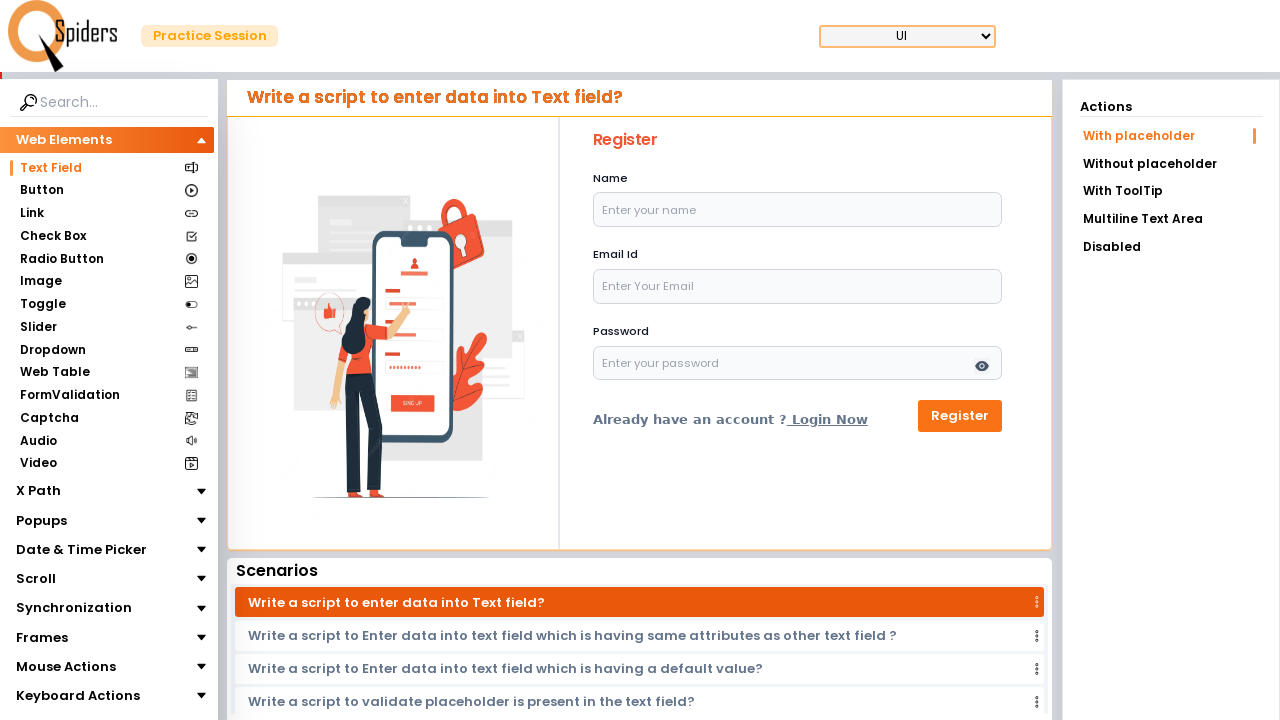

Filled name field with 'selenium' on (//input)[1]
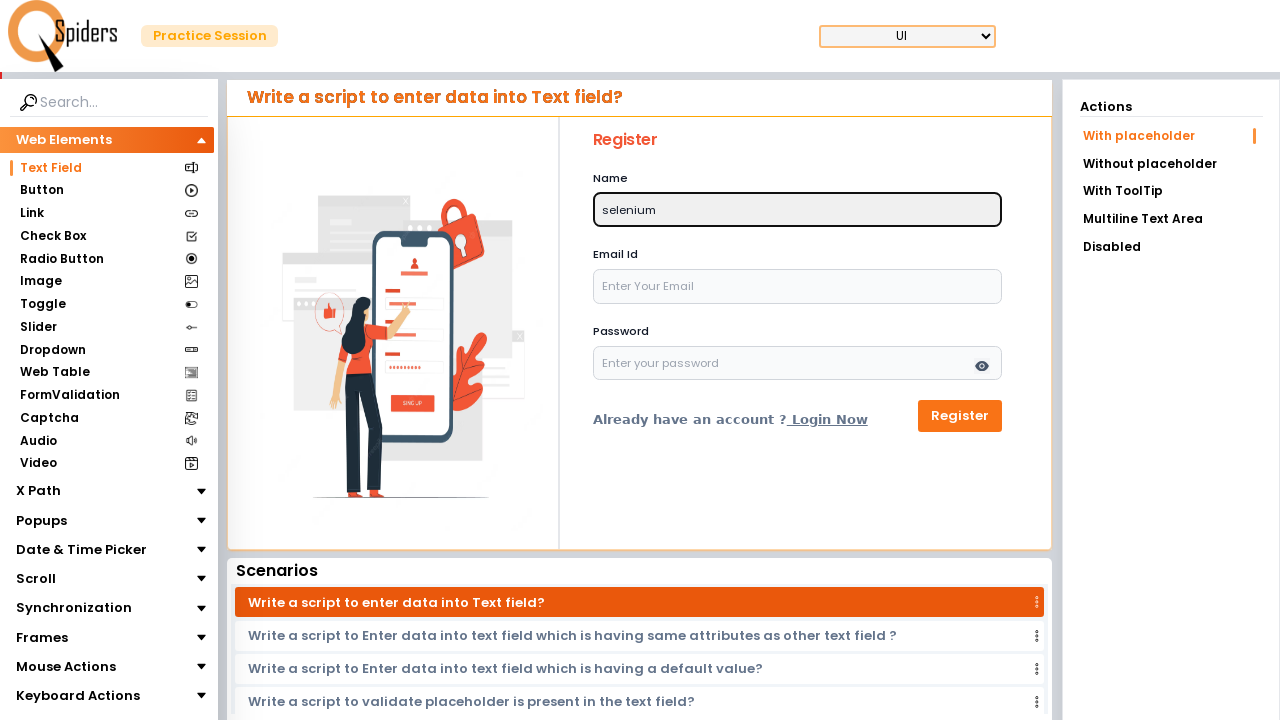

Filled email field with 'testuser@gmail.com' on (//input)[2]
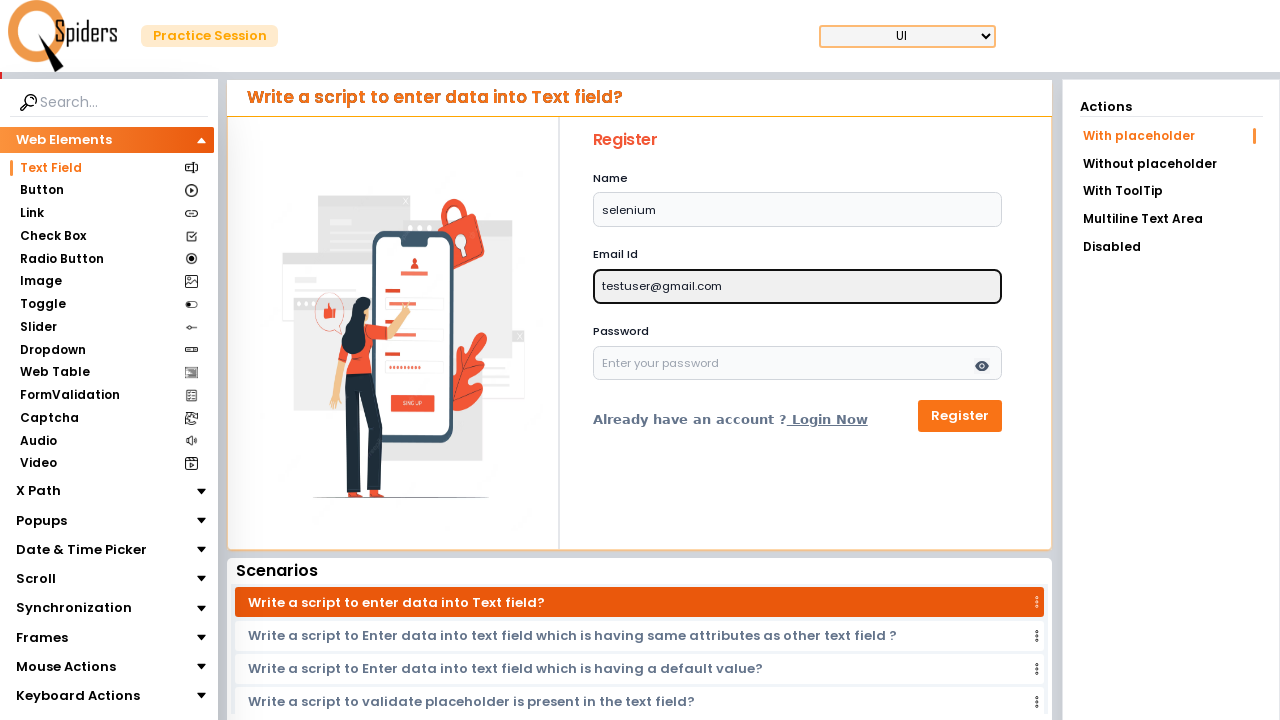

Filled password field with 'testPassword123' on (//input)[3]
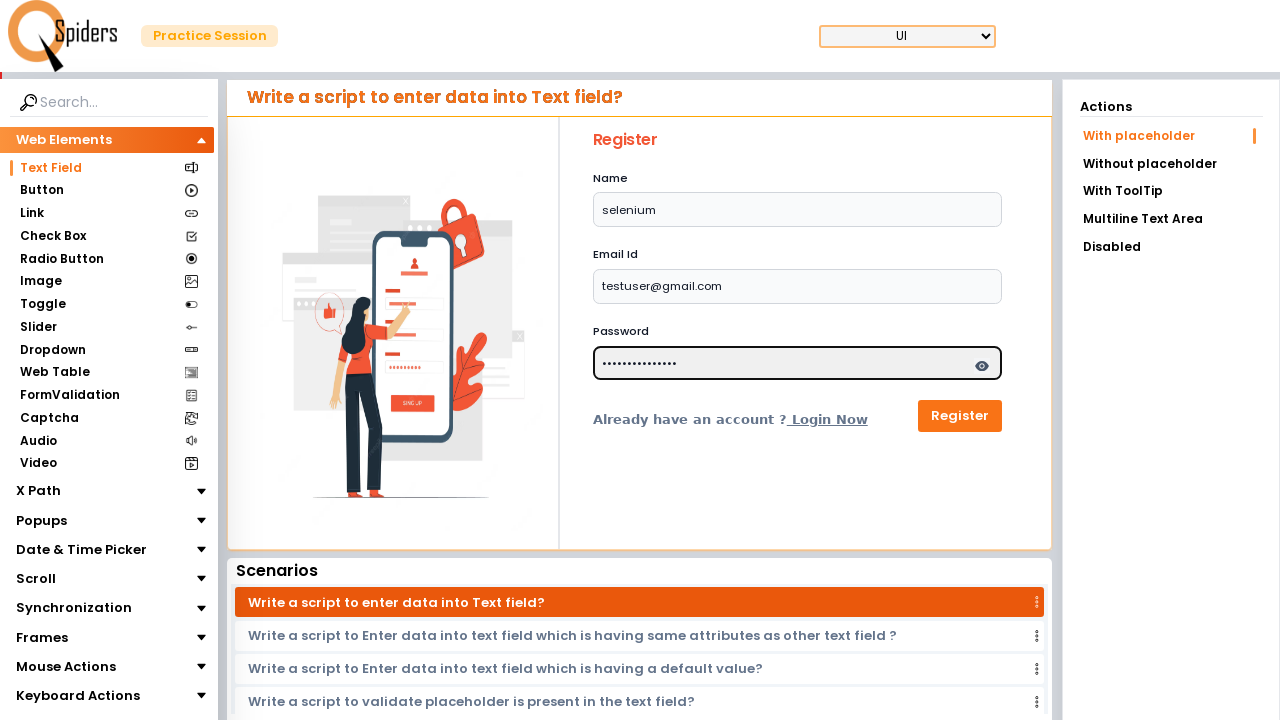

Clicked login button to submit form at (960, 416) on (//button)[2]
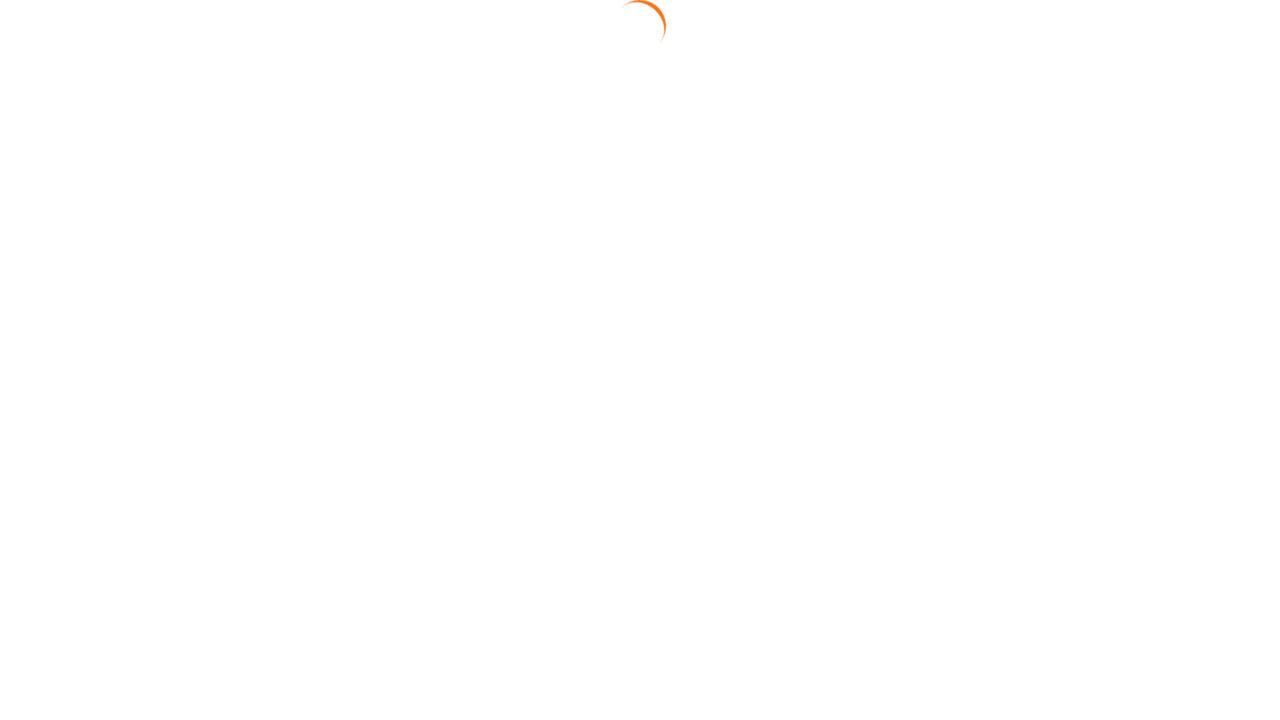

Waited for form submission to complete
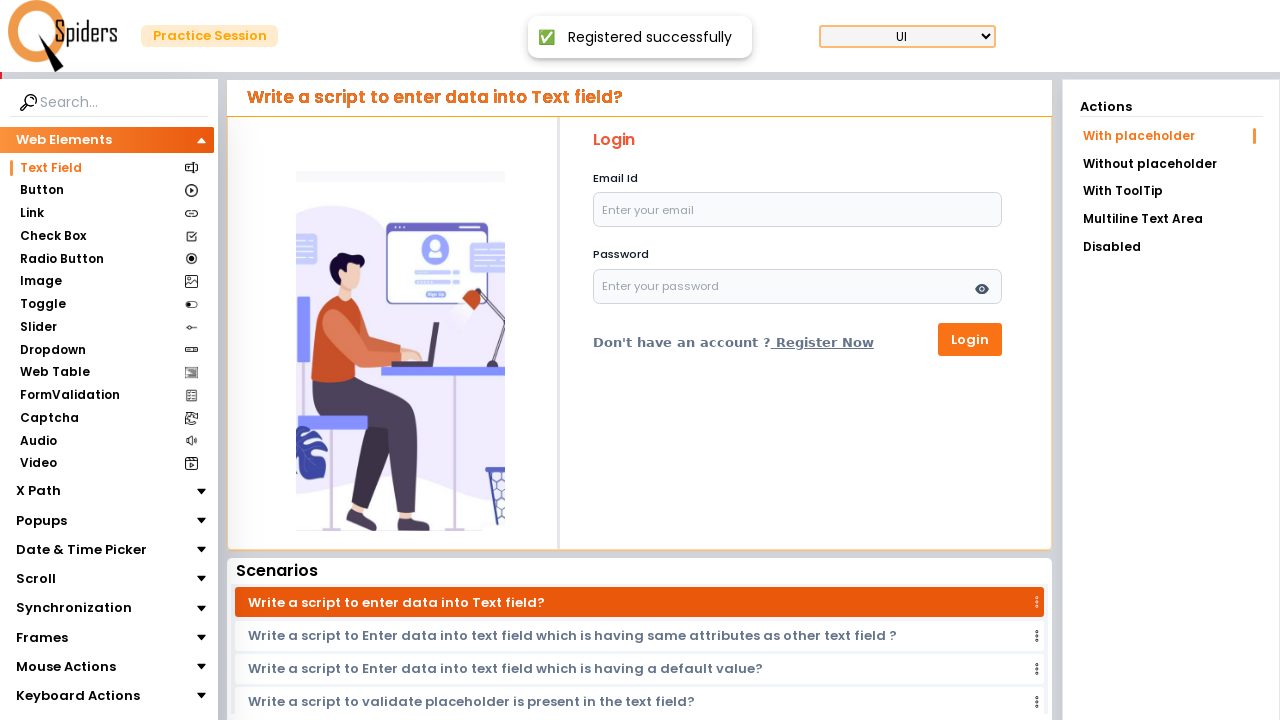

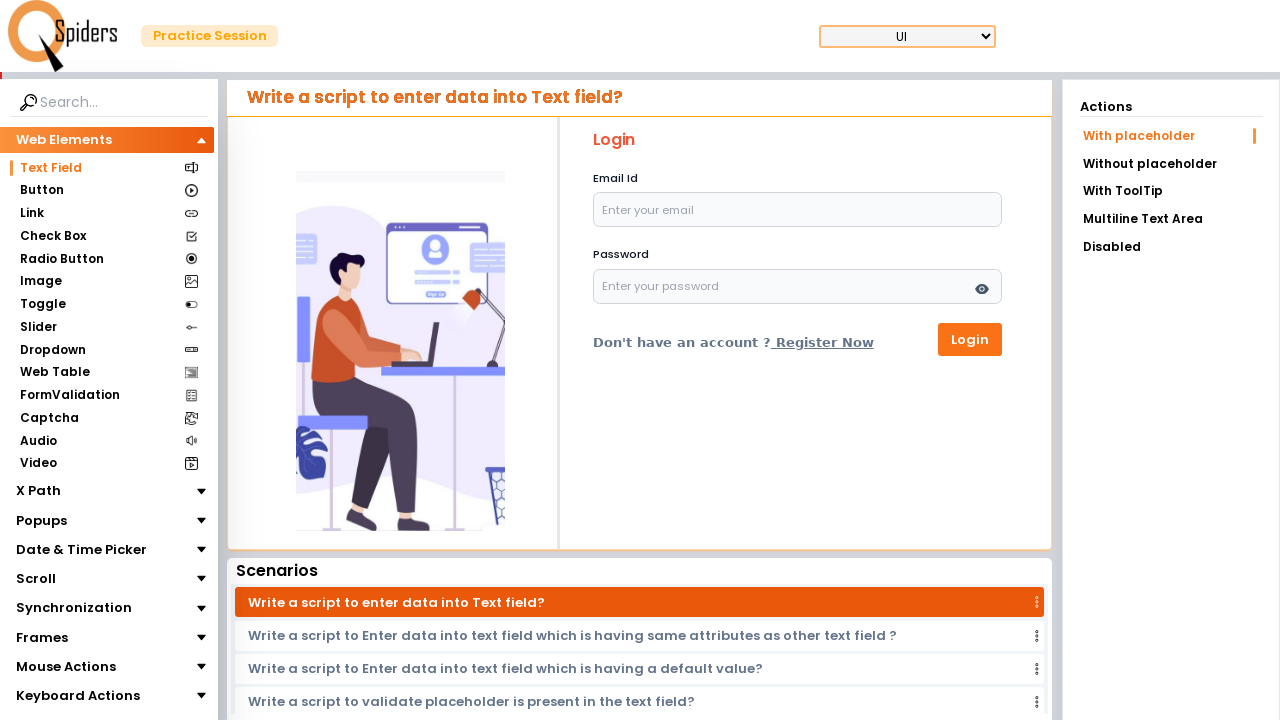